Tests checkbox functionality by verifying default states of checkboxes and then clicking to toggle their selection states

Starting URL: https://the-internet.herokuapp.com/checkboxes

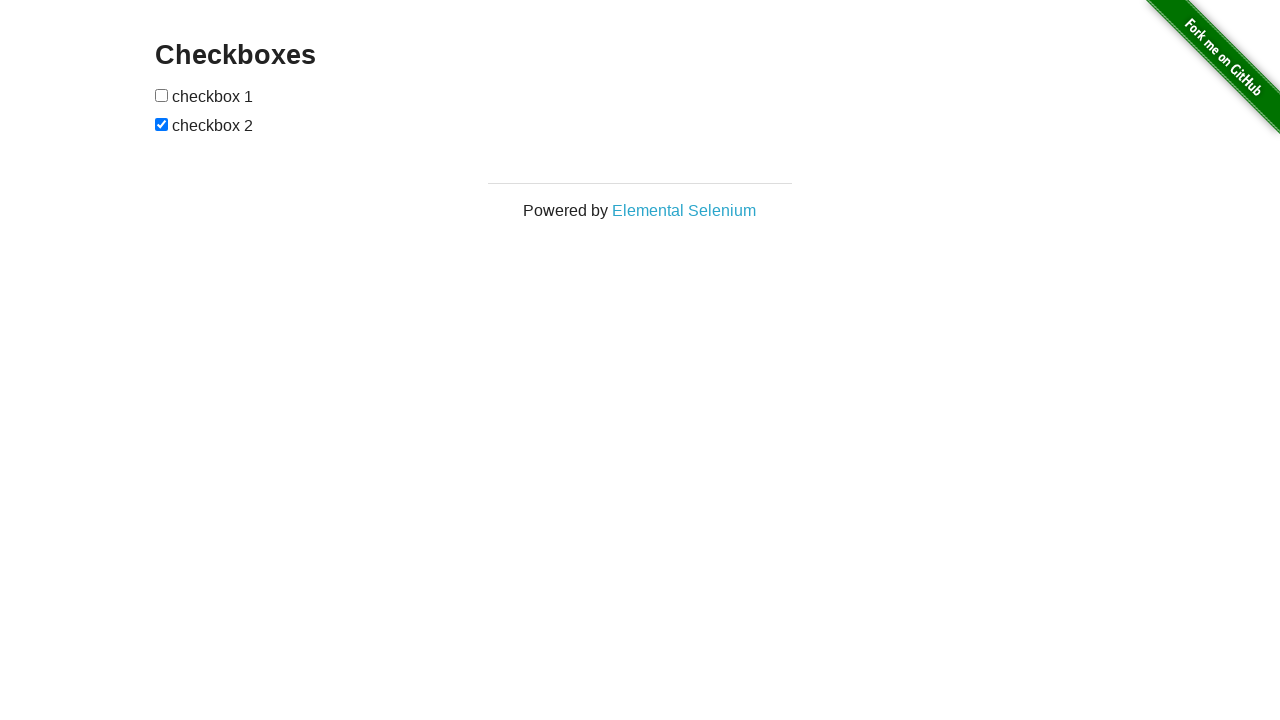

Waited for checkboxes to be visible
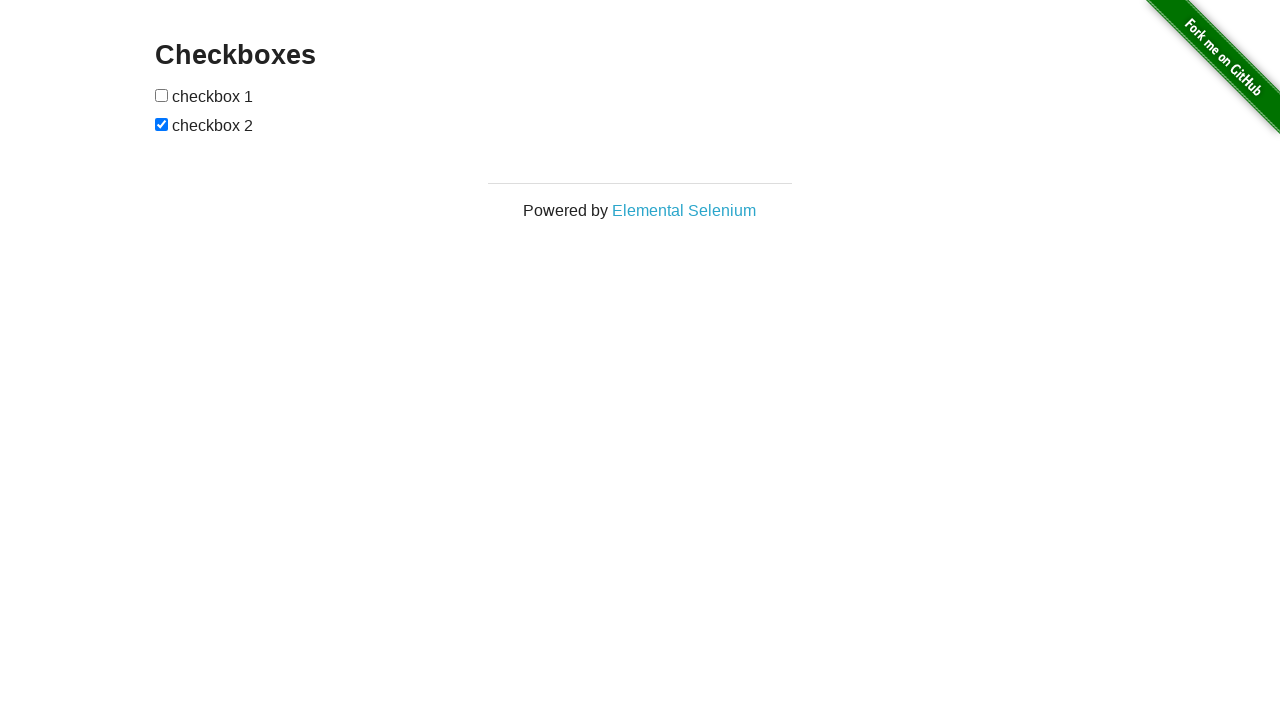

Located all checkboxes on the page
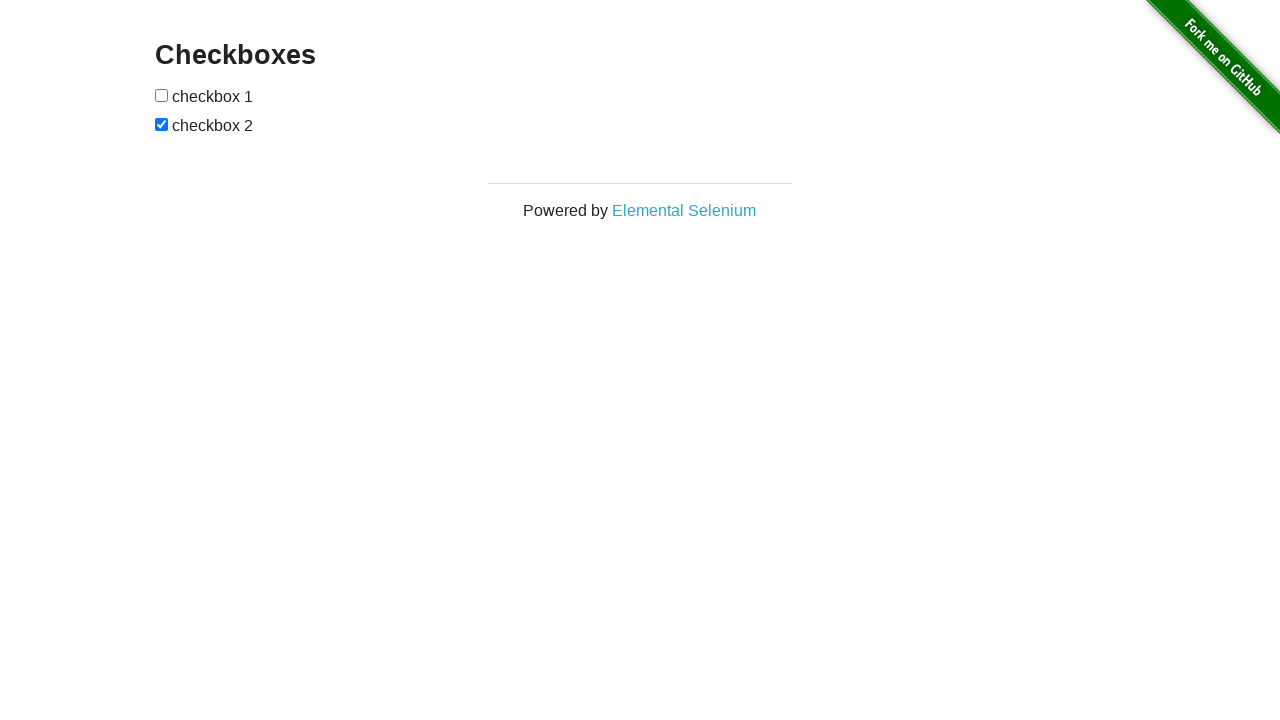

Retrieved checkbox #1
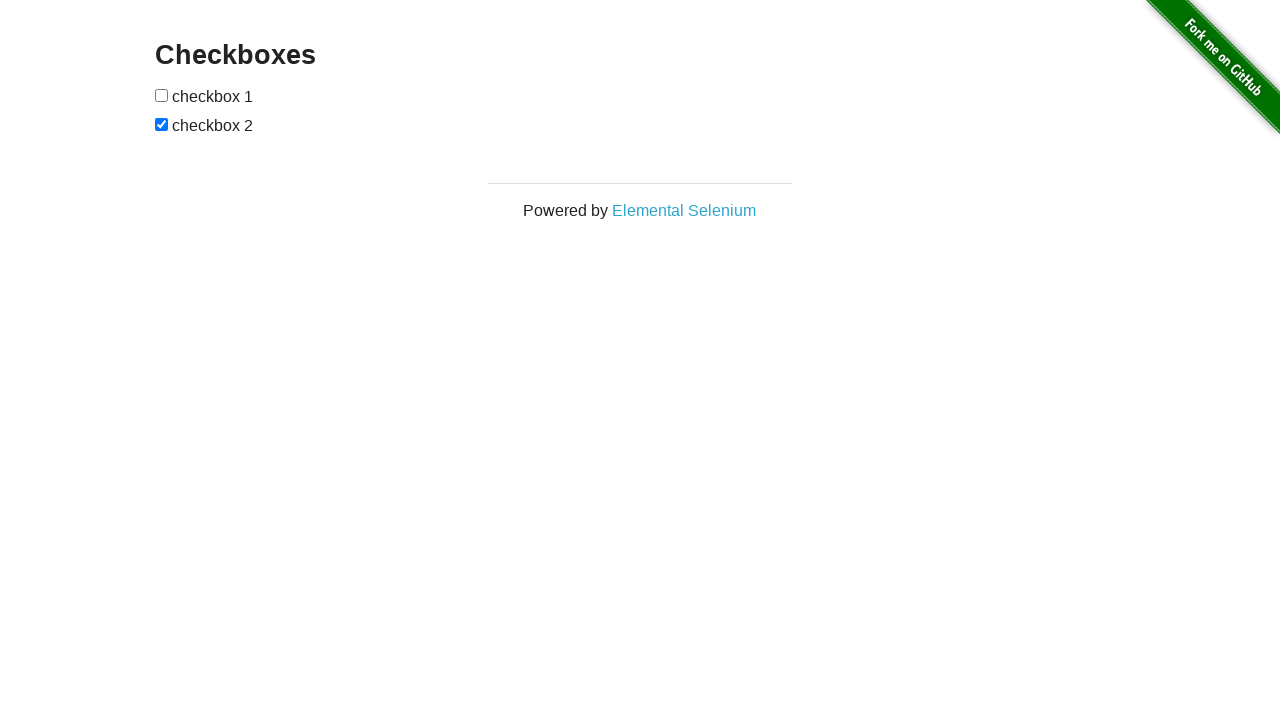

Verified checkbox #1 is NOT selected by default
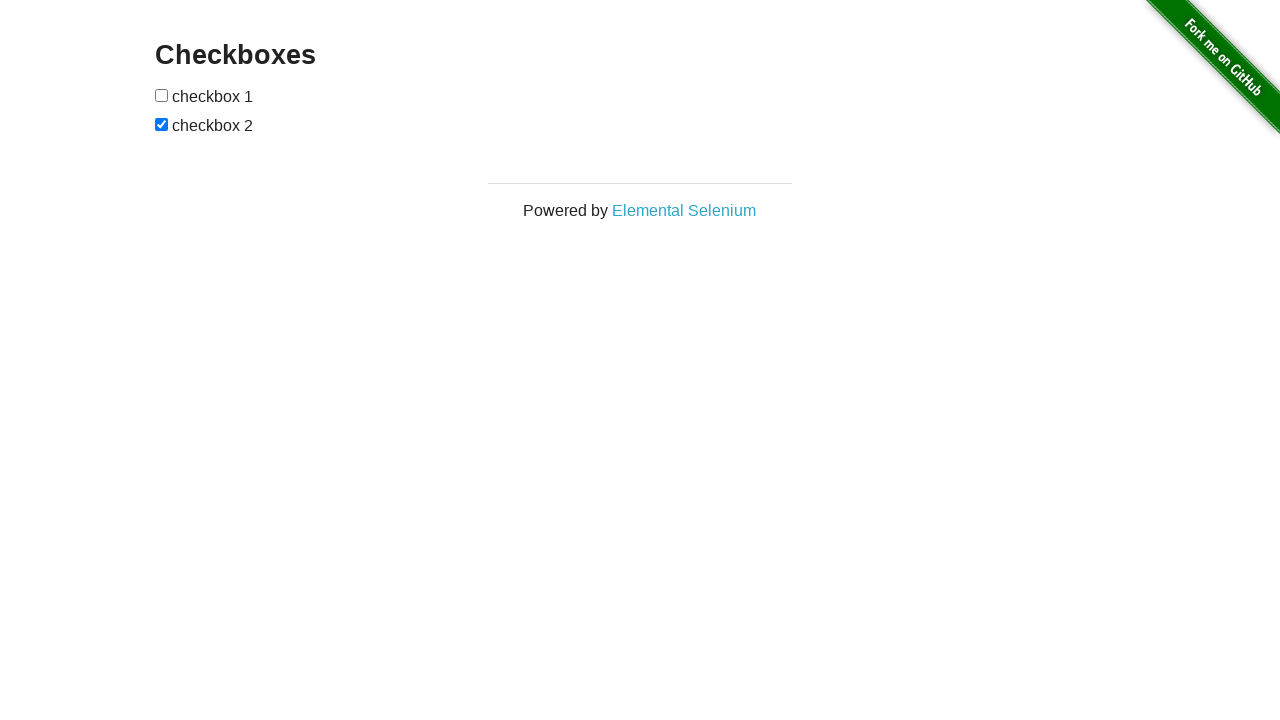

Retrieved checkbox #2
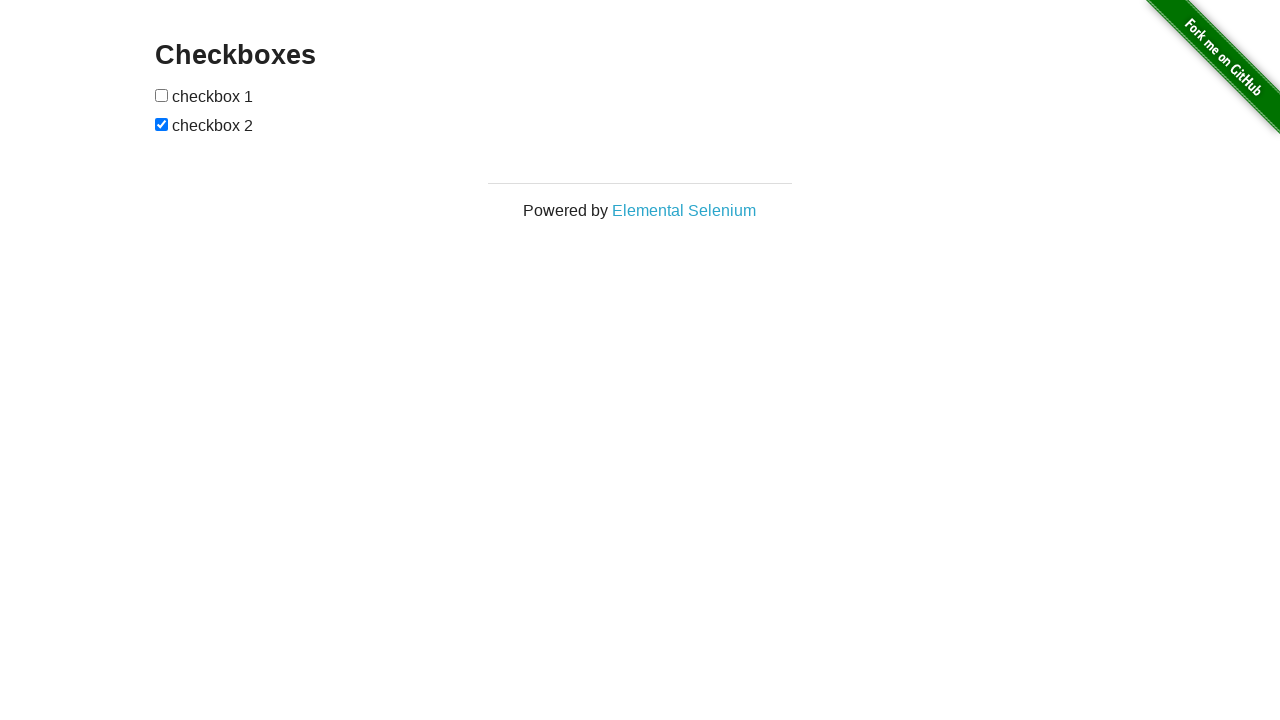

Verified checkbox #2 is selected by default
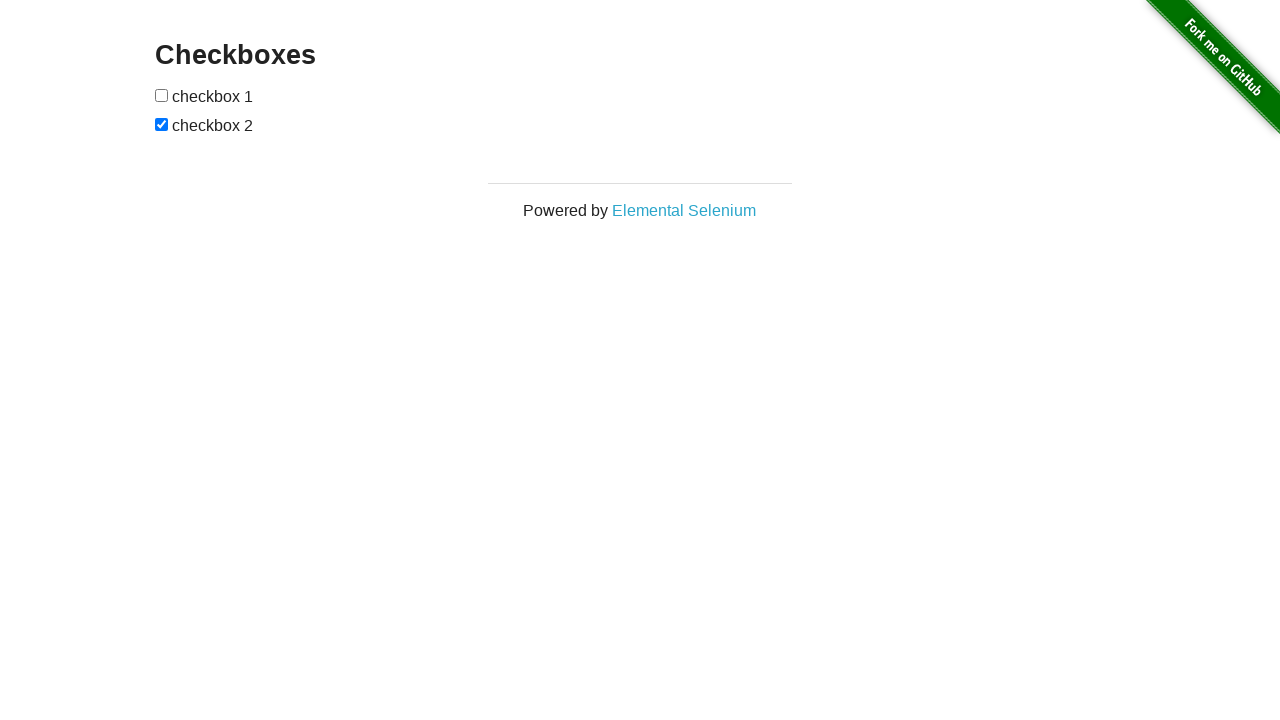

Clicked checkbox #1 to select it at (162, 95) on input[type='checkbox'] >> nth=0
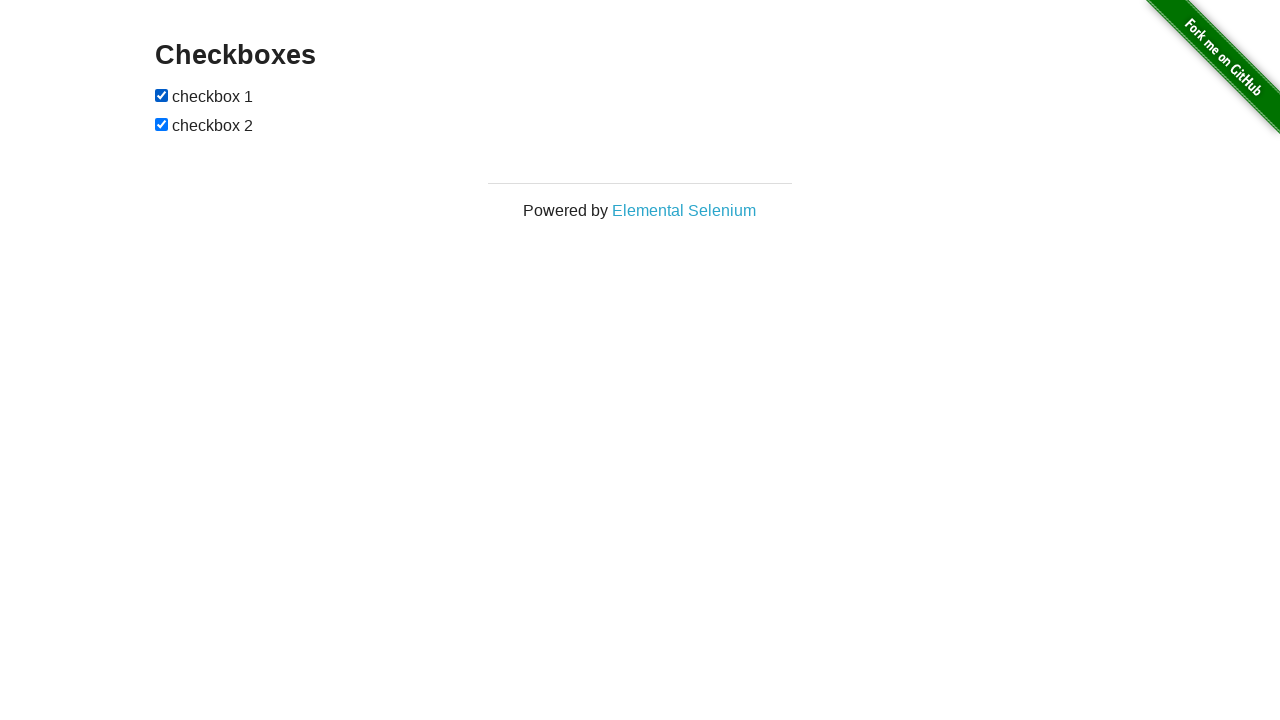

Clicked checkbox #2 to deselect it at (162, 124) on input[type='checkbox'] >> nth=1
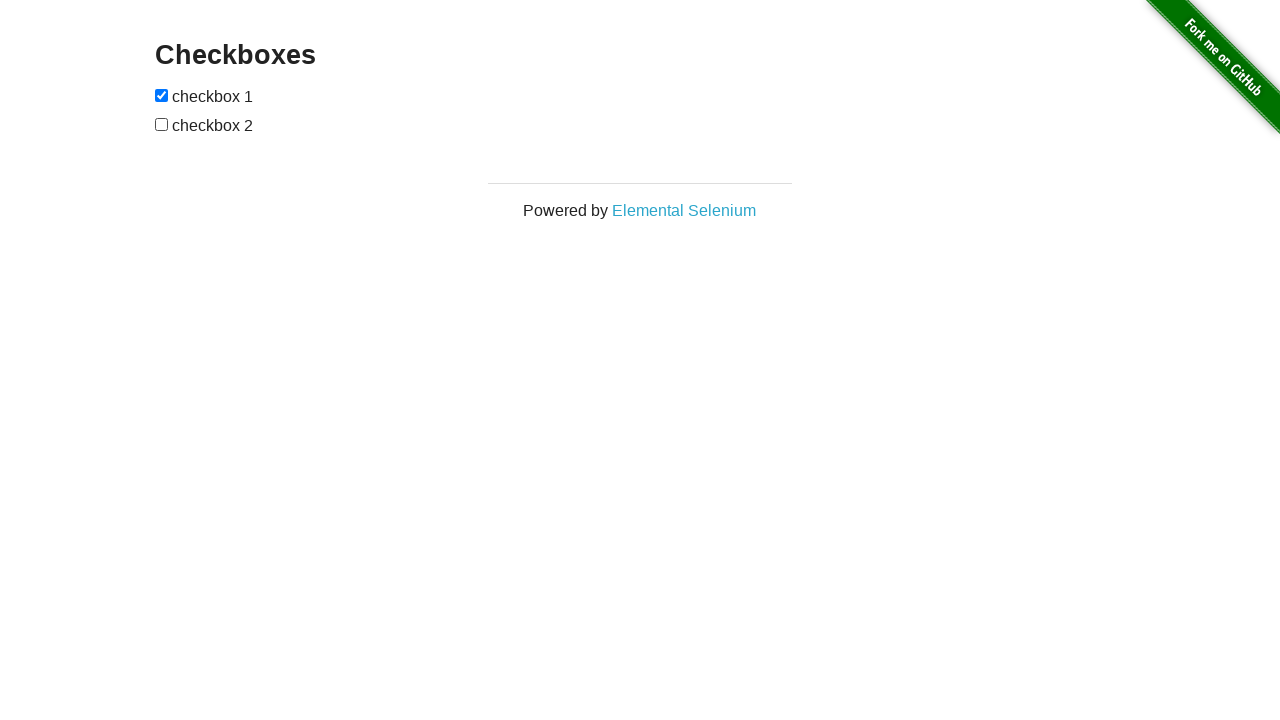

Verified checkbox #1 is now selected
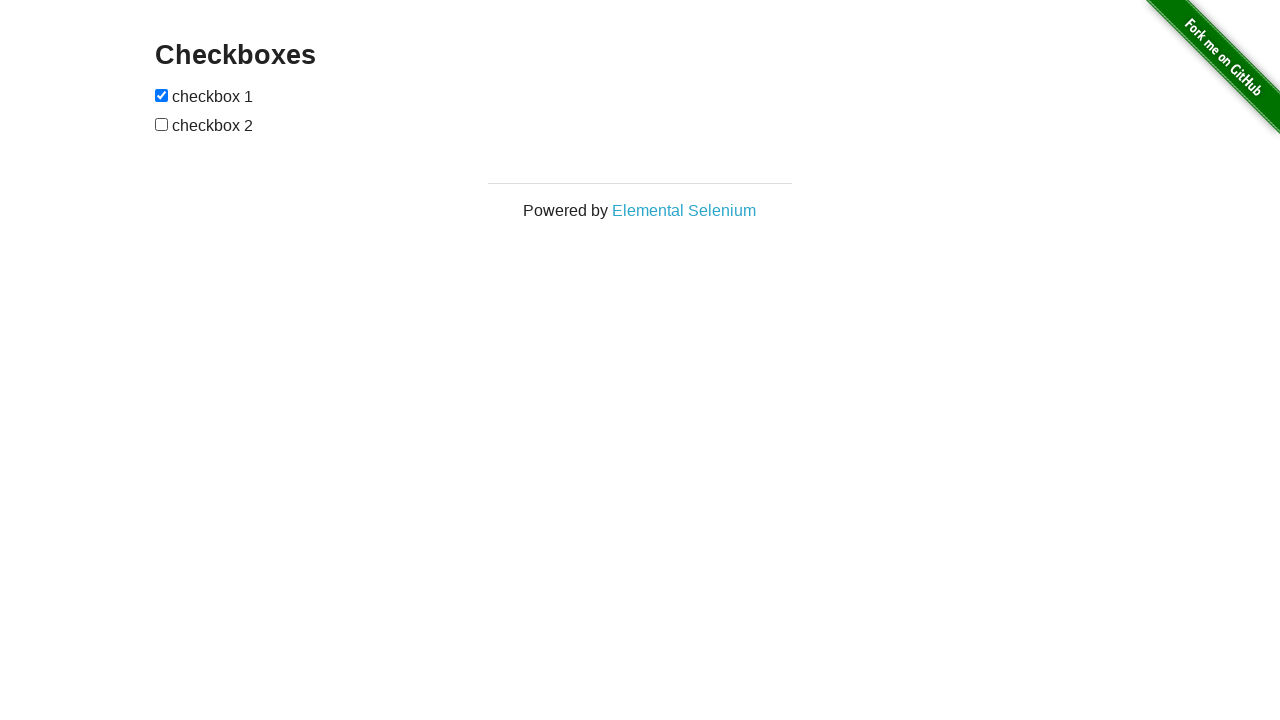

Verified checkbox #2 is now deselected
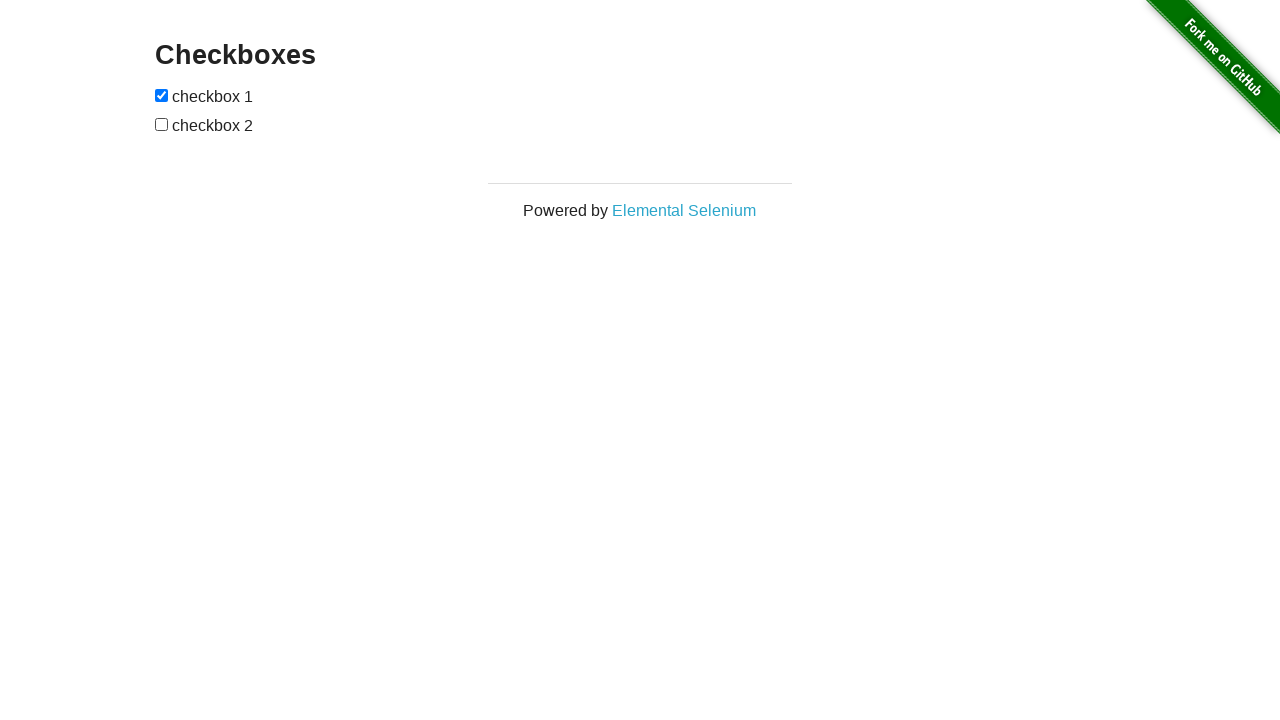

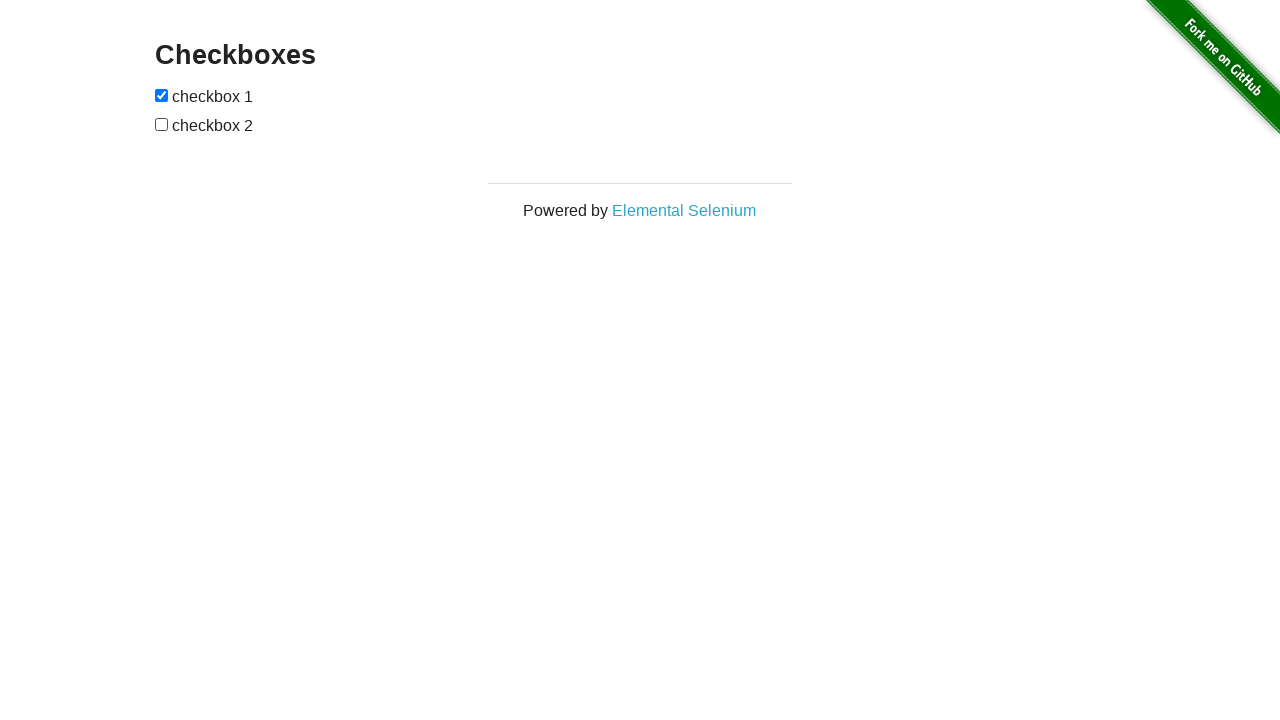